Tests cart functionality including adding items, removing and undoing removal, updating quantity, and attempting to apply an empty coupon

Starting URL: http://practice.automationtesting.in/

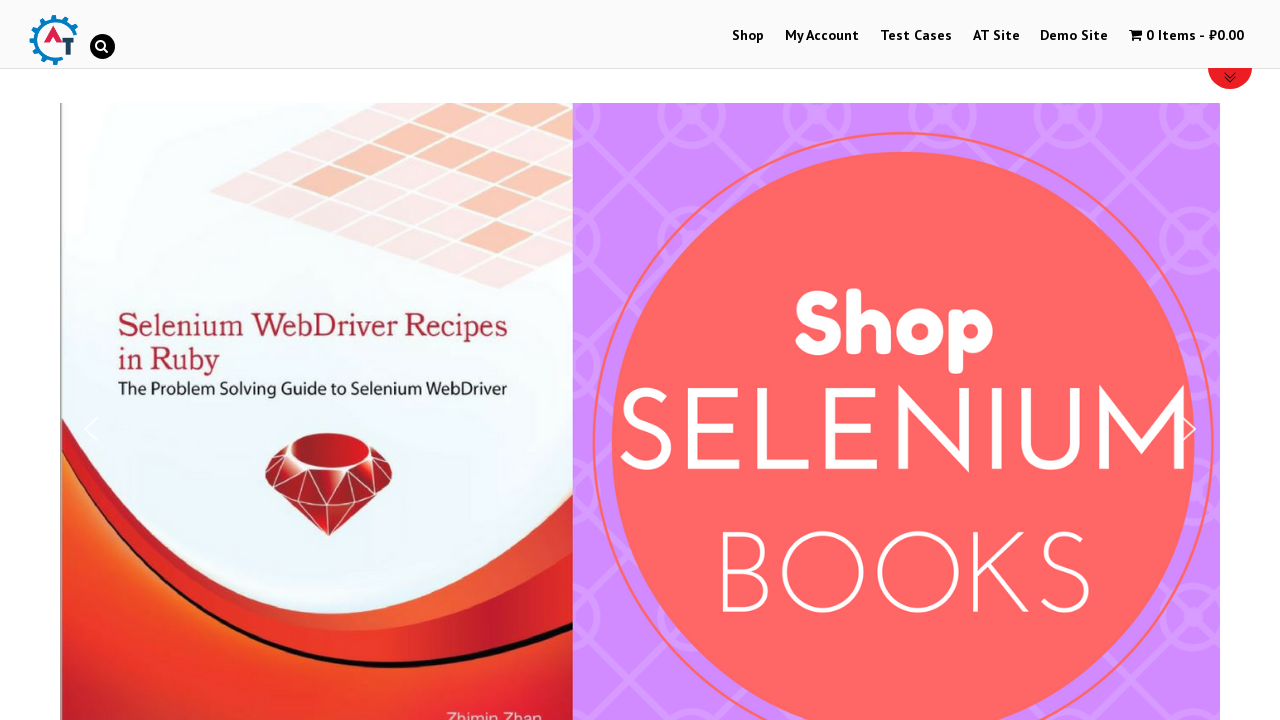

Clicked on Shop tab at (748, 36) on a:text('Shop')
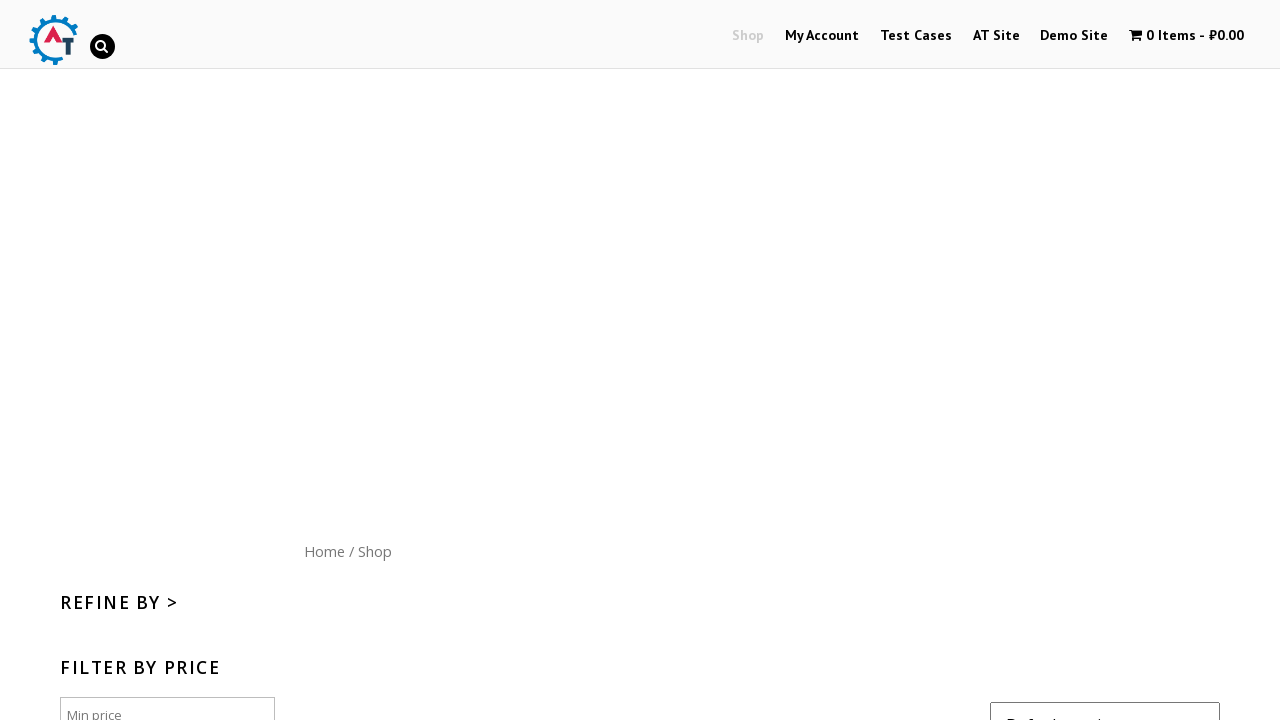

Scrolled down to view products
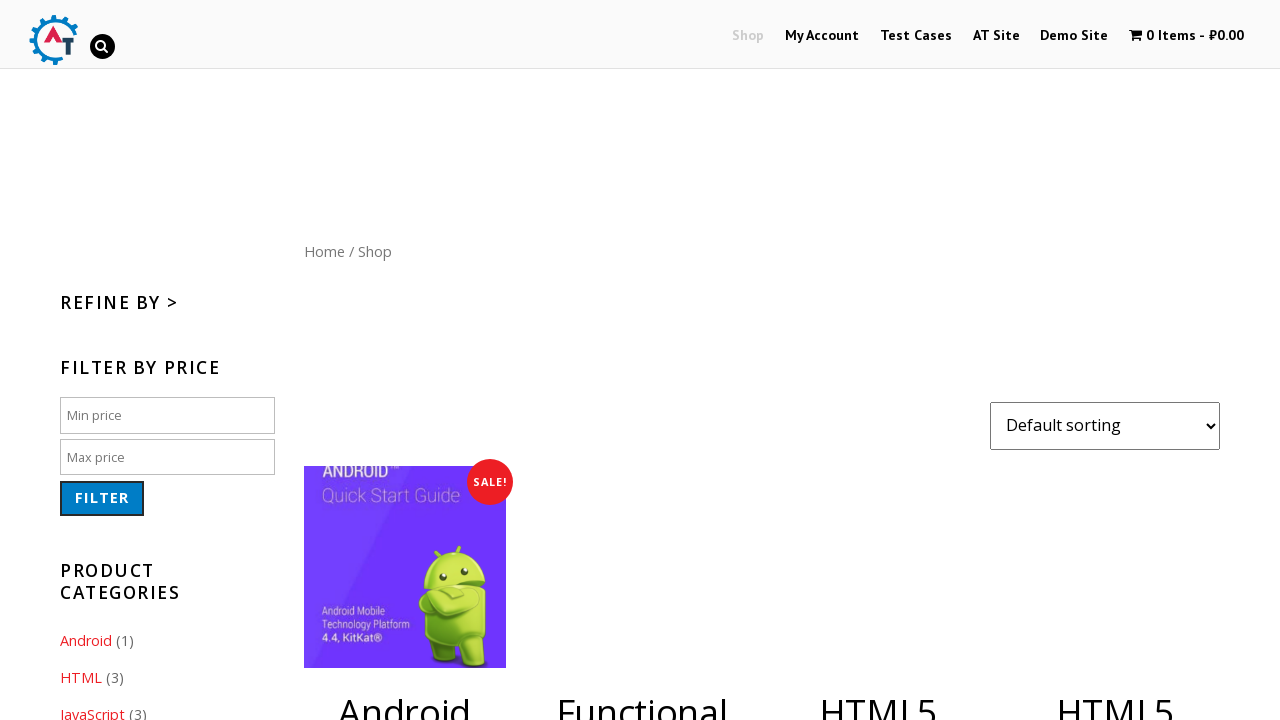

Clicked on Mastering JavaScript book at (641, 330) on .post-165 > a h3
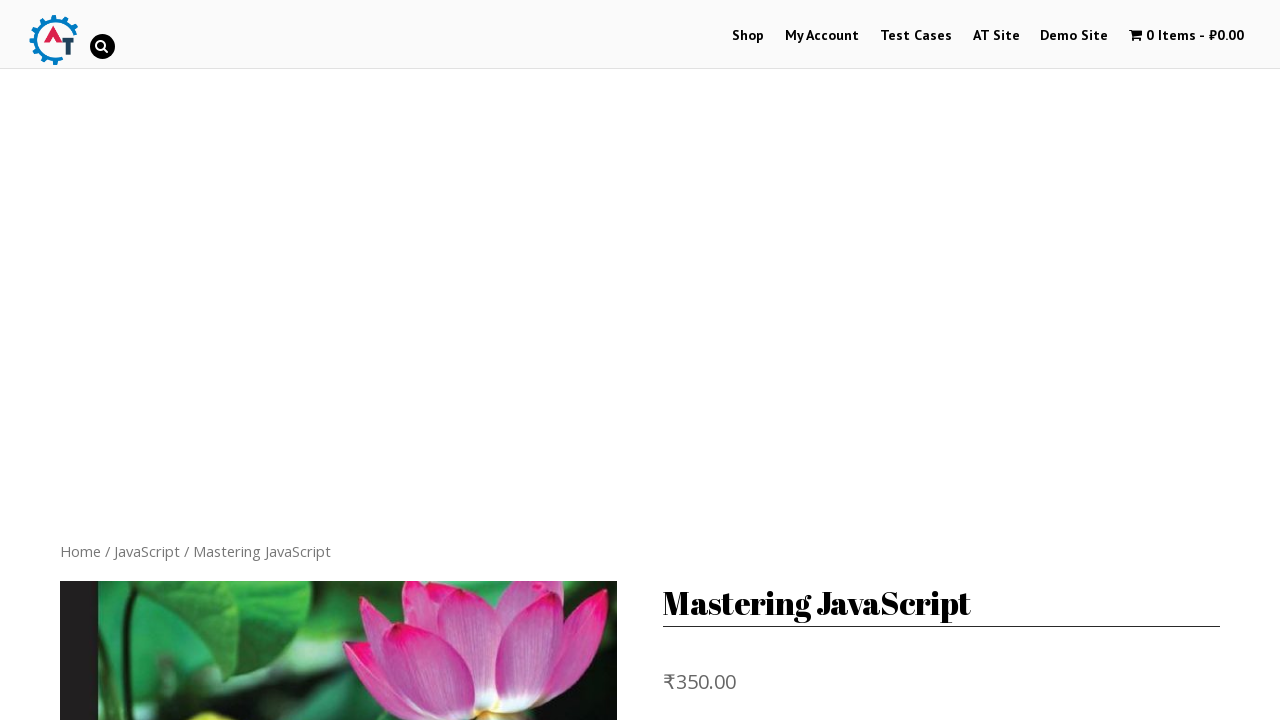

Clicked Add to Cart button at (812, 361) on .single_add_to_cart_button
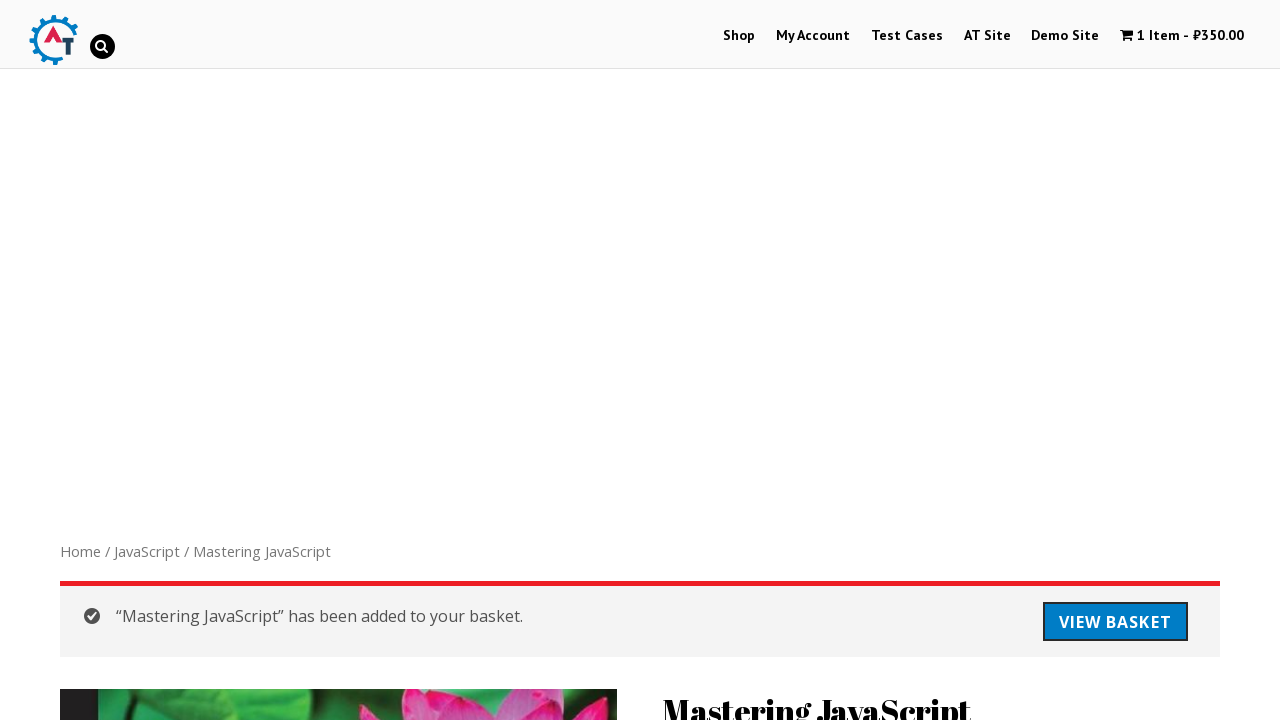

Waited 3 seconds for page to load
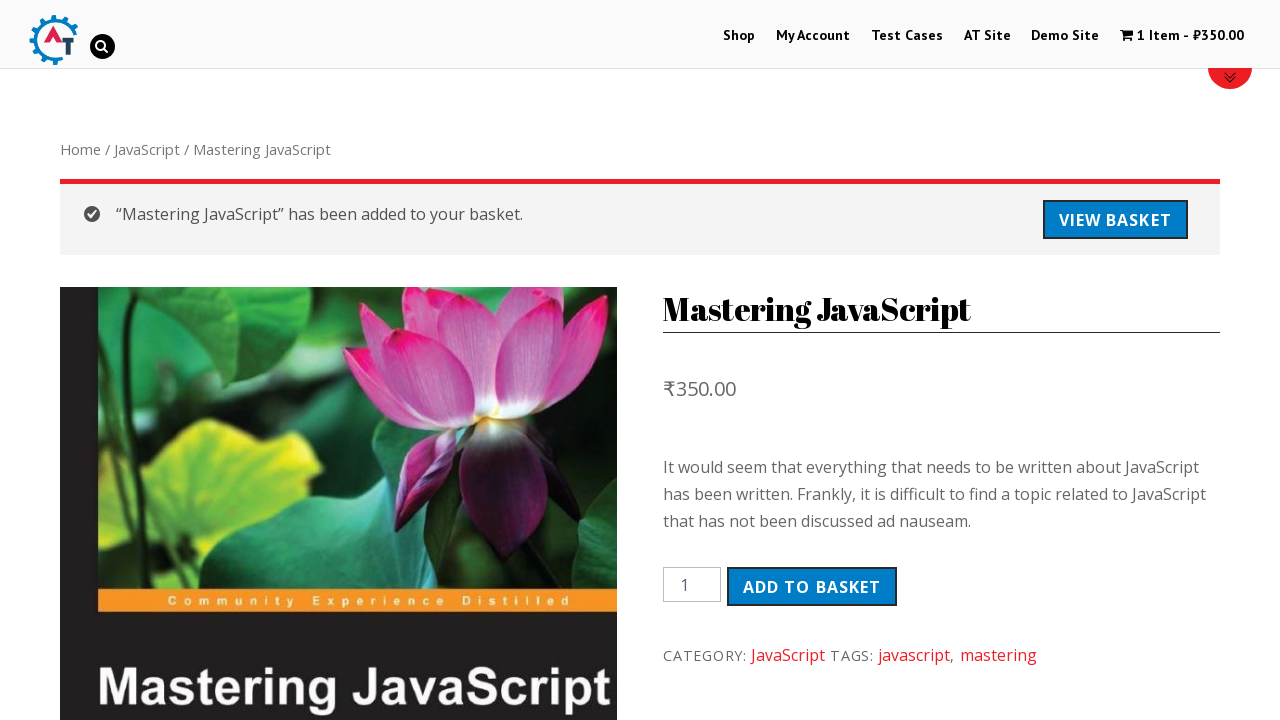

Clicked on shopping basket at (1182, 36) on .wpmenucart-contents
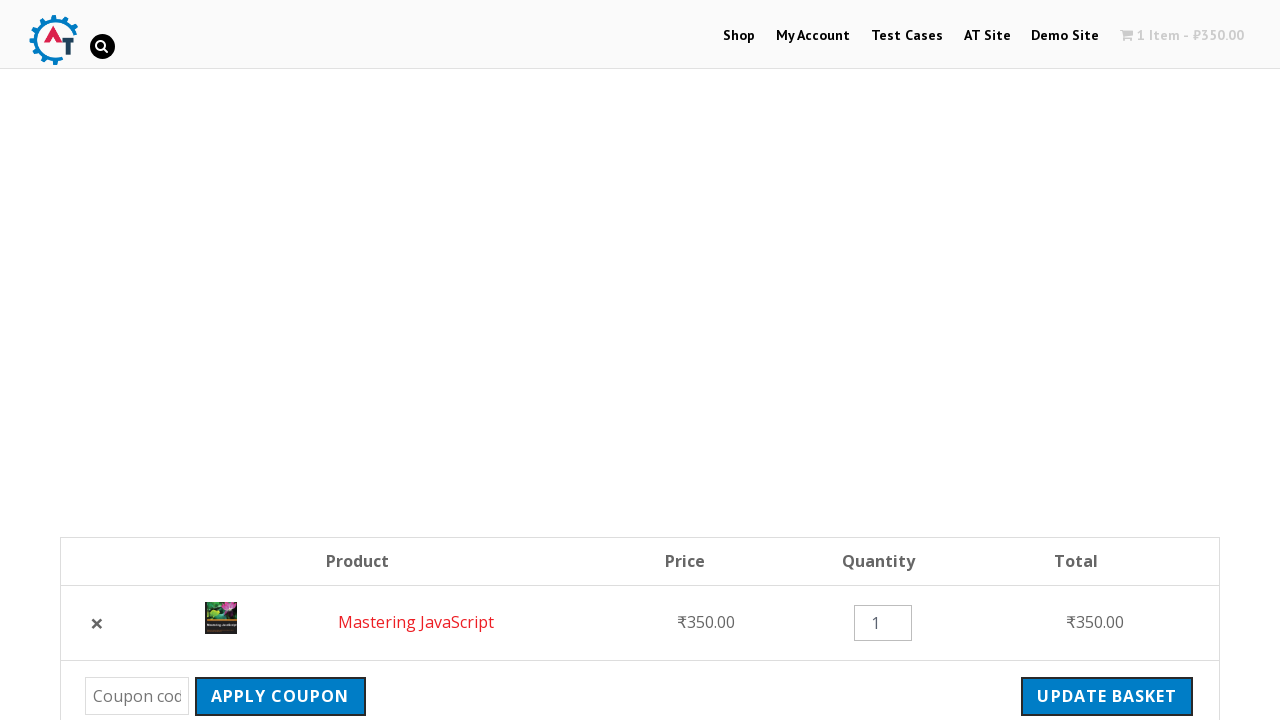

Waited 2 seconds for cart page to load
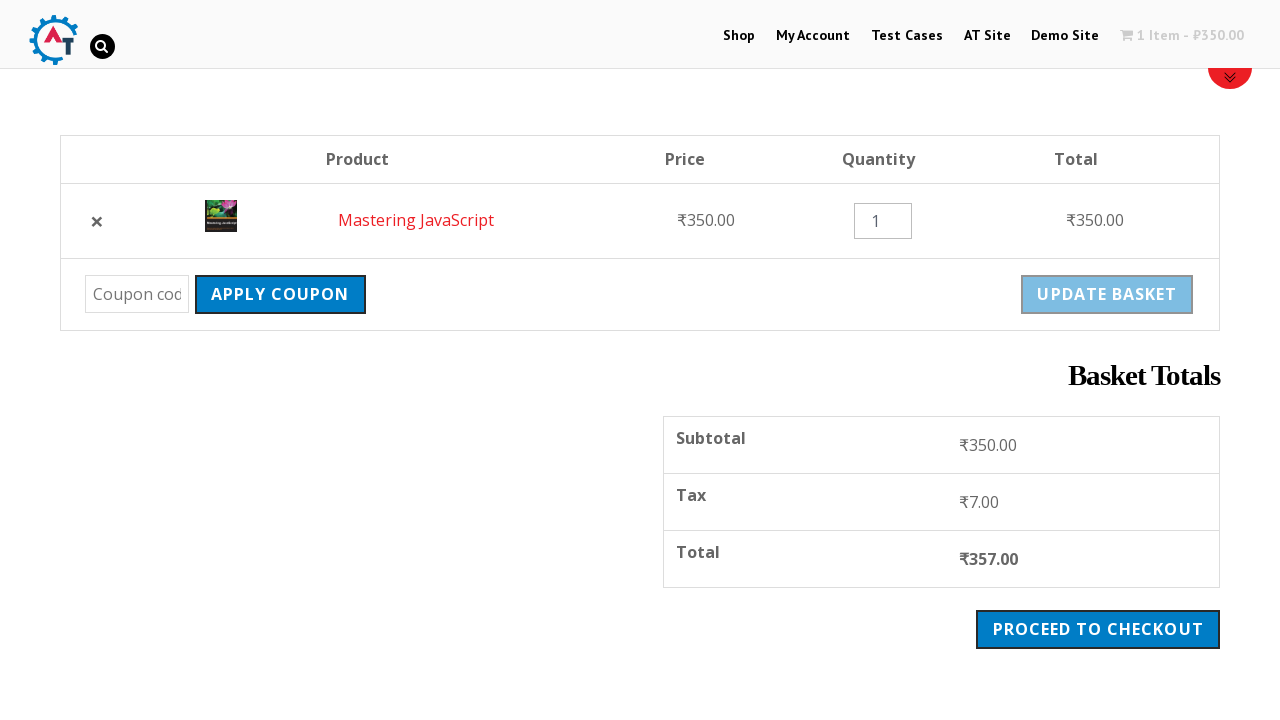

Clicked remove button to delete item from cart at (97, 221) on .remove
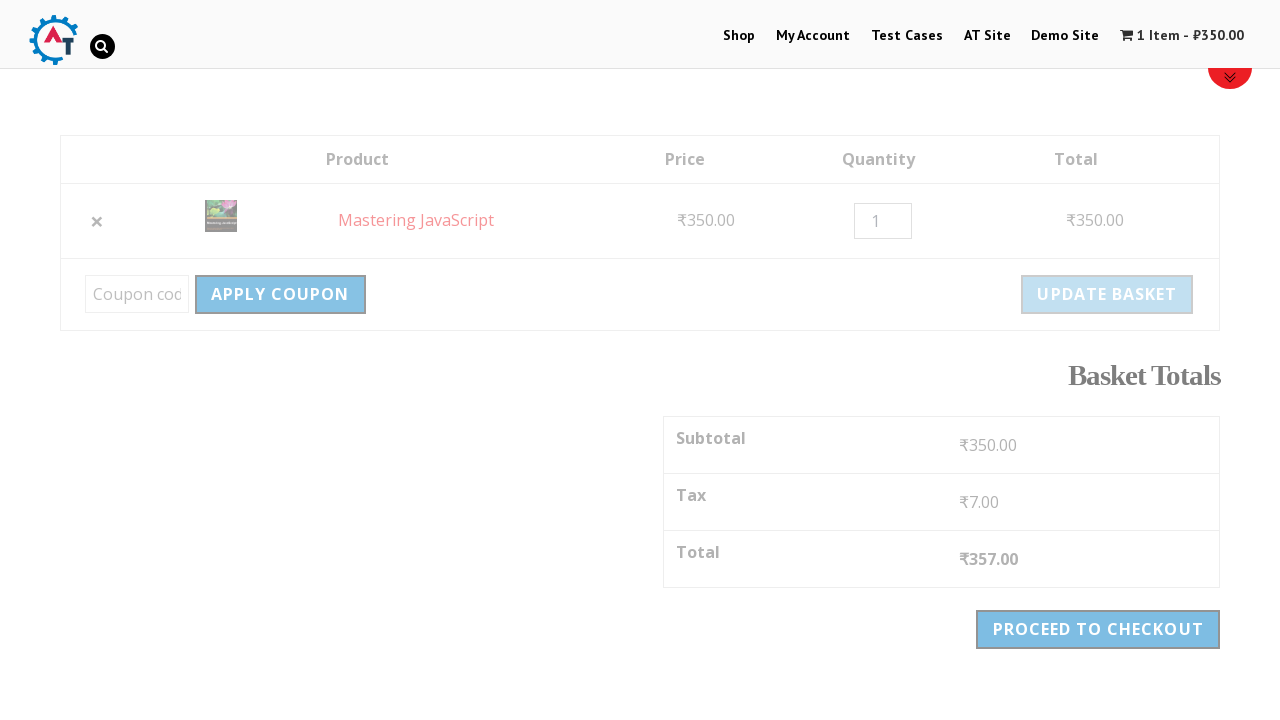

Clicked Undo link to restore removed item at (373, 170) on a:text('Undo?')
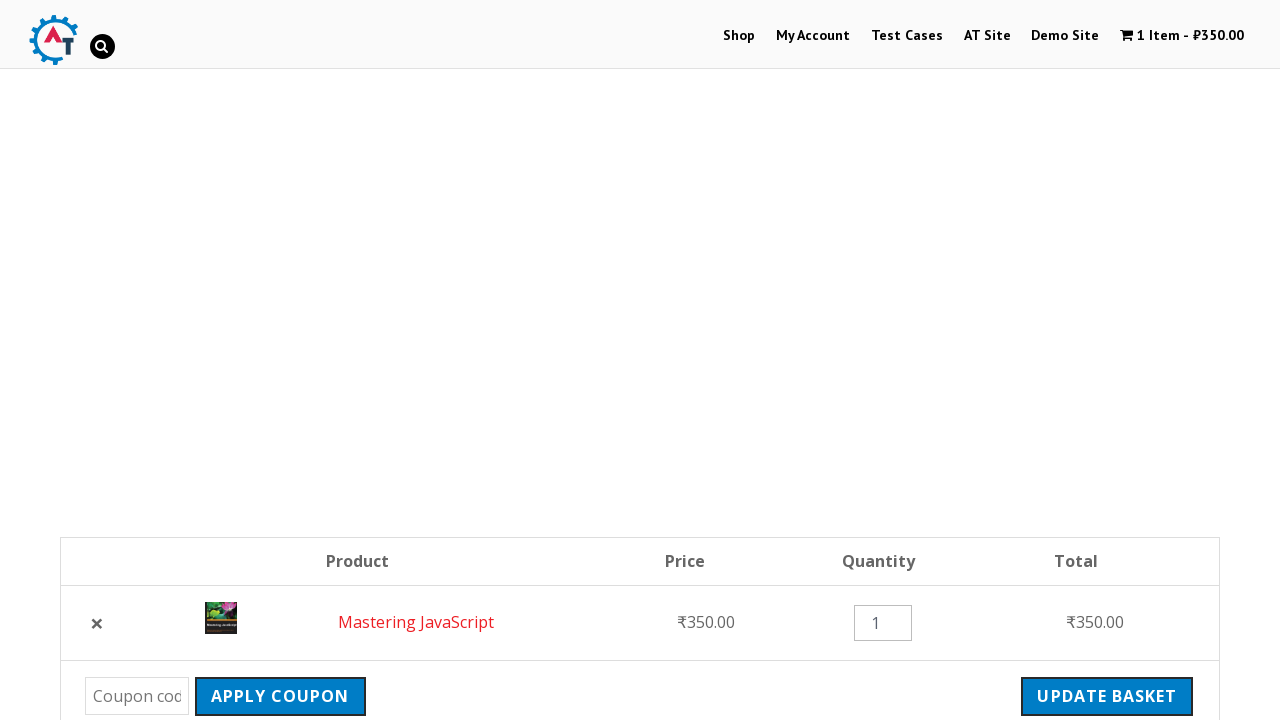

Updated product quantity to 3 on tbody > tr:nth-child(1) .product-quantity input
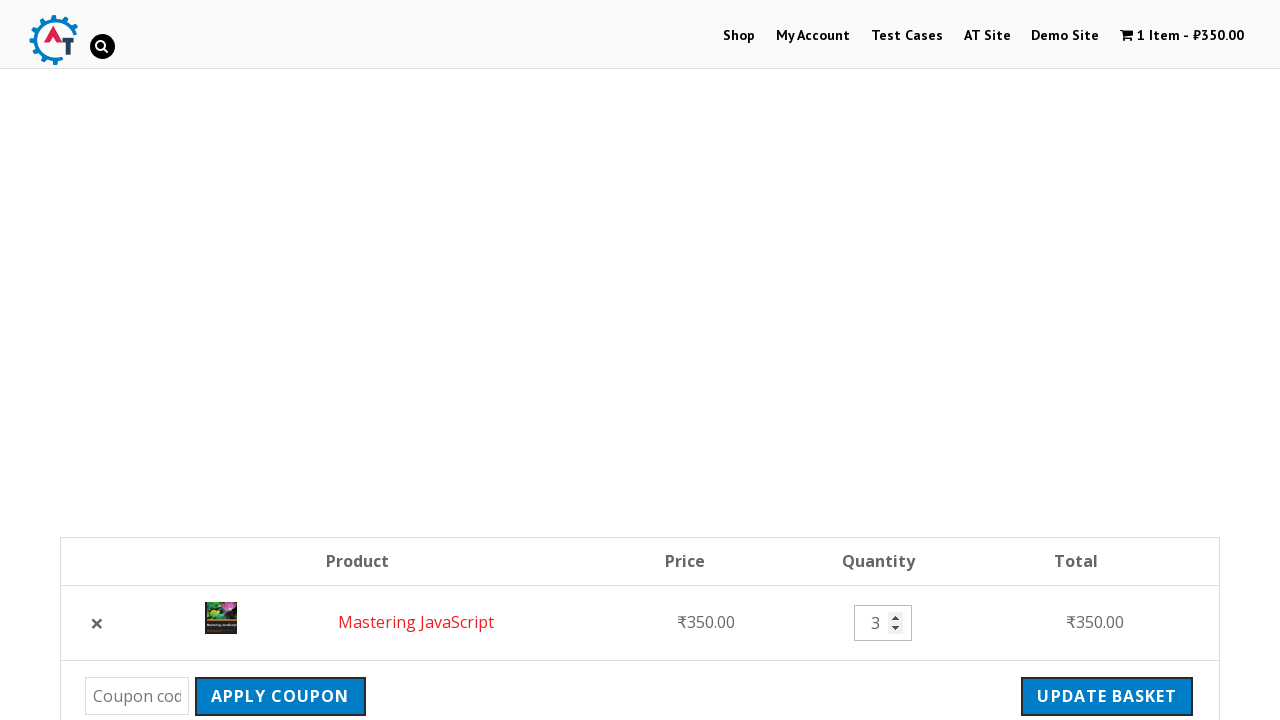

Clicked update cart button at (1107, 696) on input[name='update_cart']
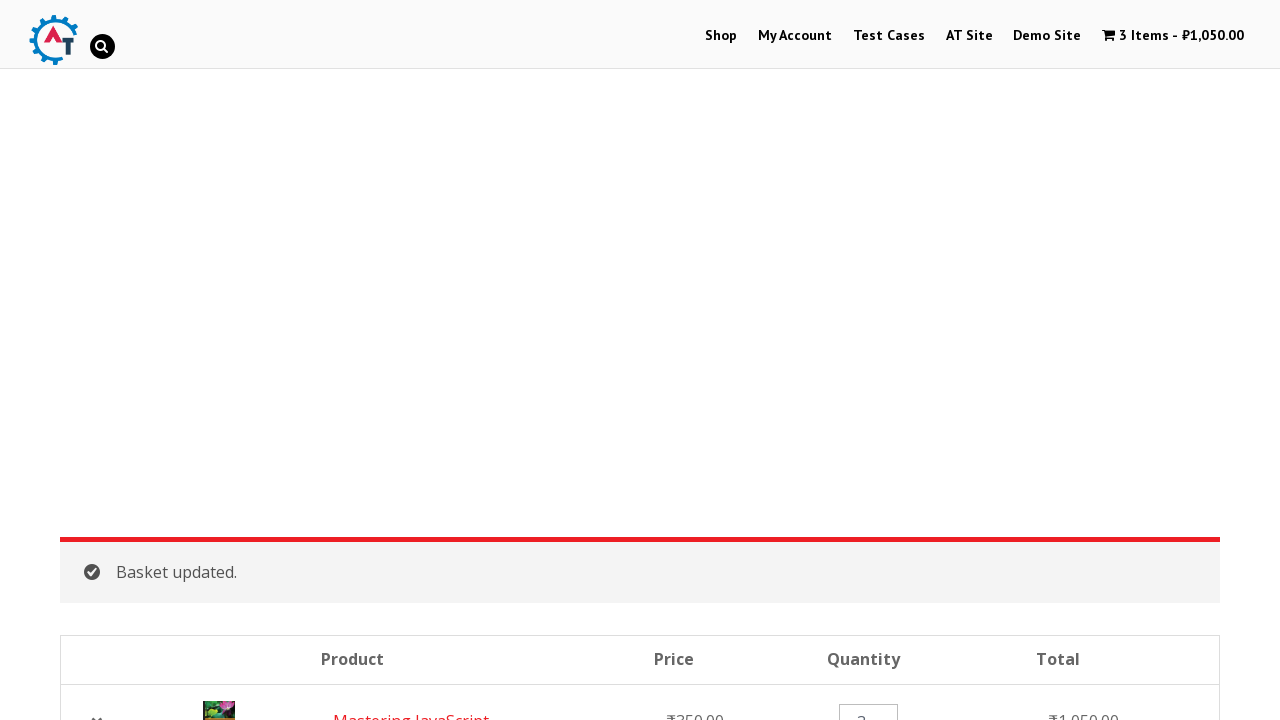

Waited 5 seconds for cart update to complete
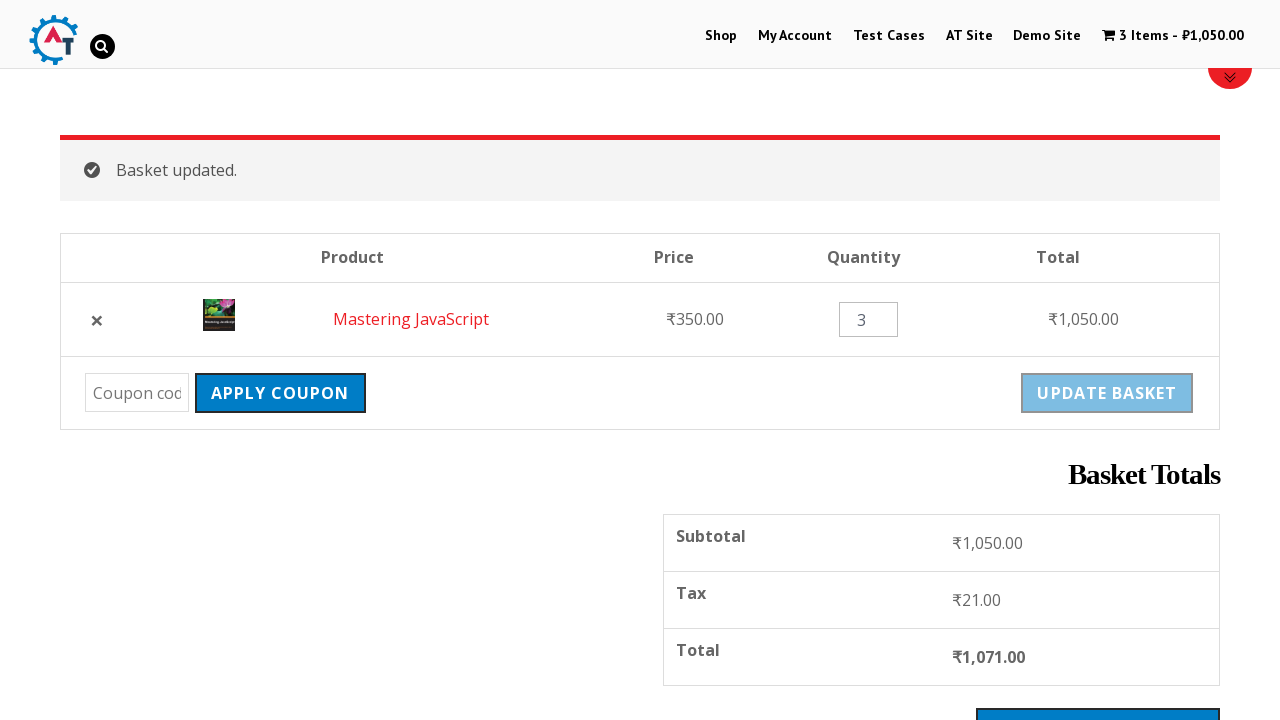

Clicked apply coupon button without entering coupon code at (280, 393) on input[name='apply_coupon']
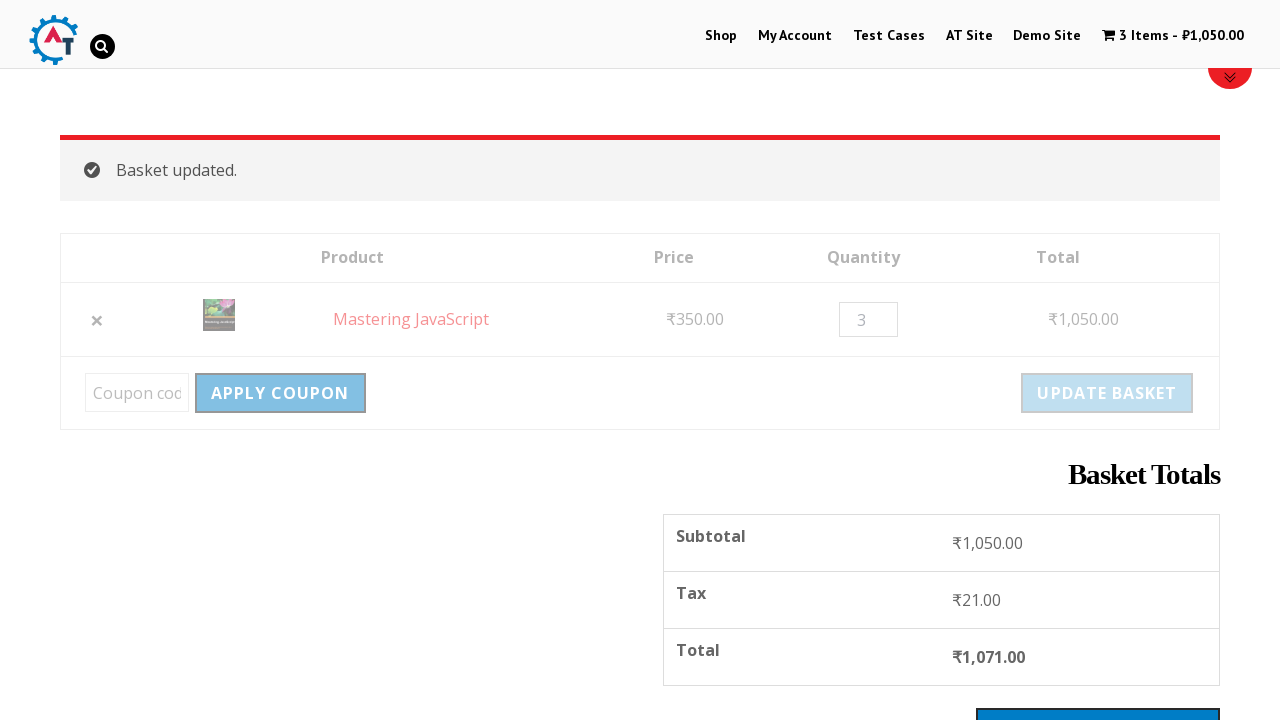

Error message displayed for empty coupon code
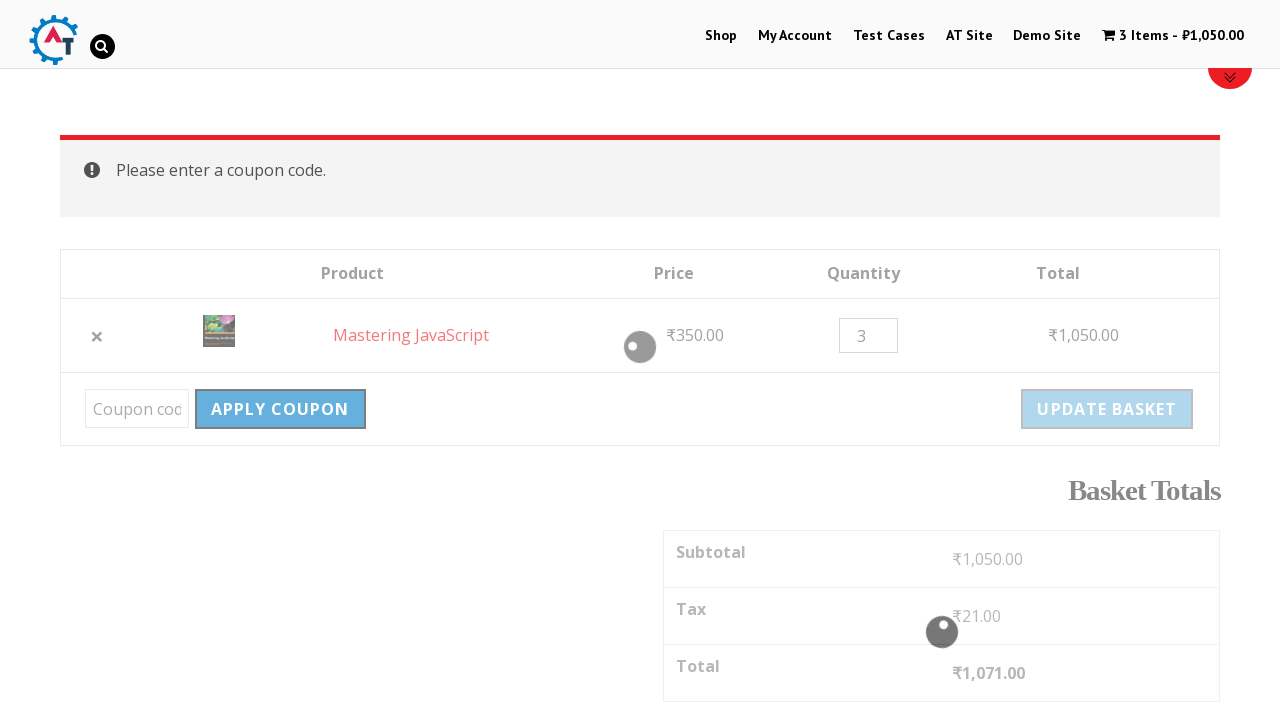

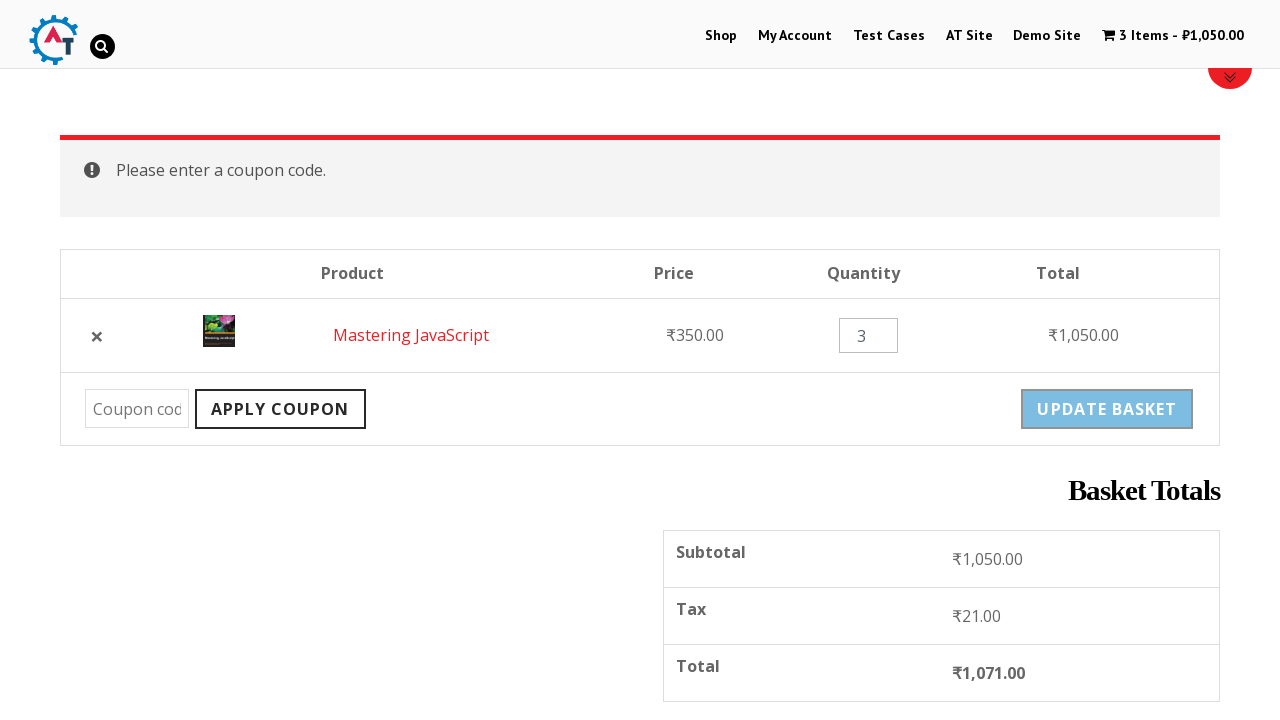